Tests keyboard input events by sending individual keys and key combinations (Ctrl+A, Ctrl+C) to demonstrate key press detection

Starting URL: https://www.training-support.net/selenium/input-events

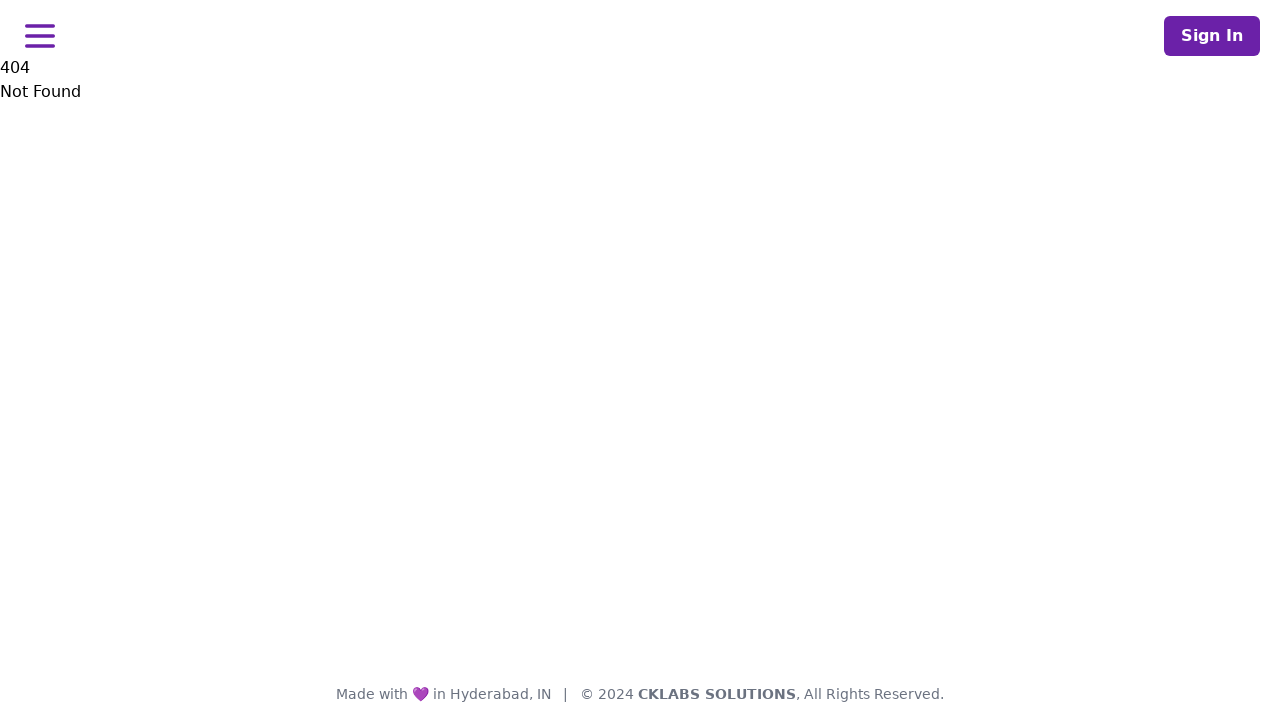

Pressed key 'M' to trigger keyboard input event
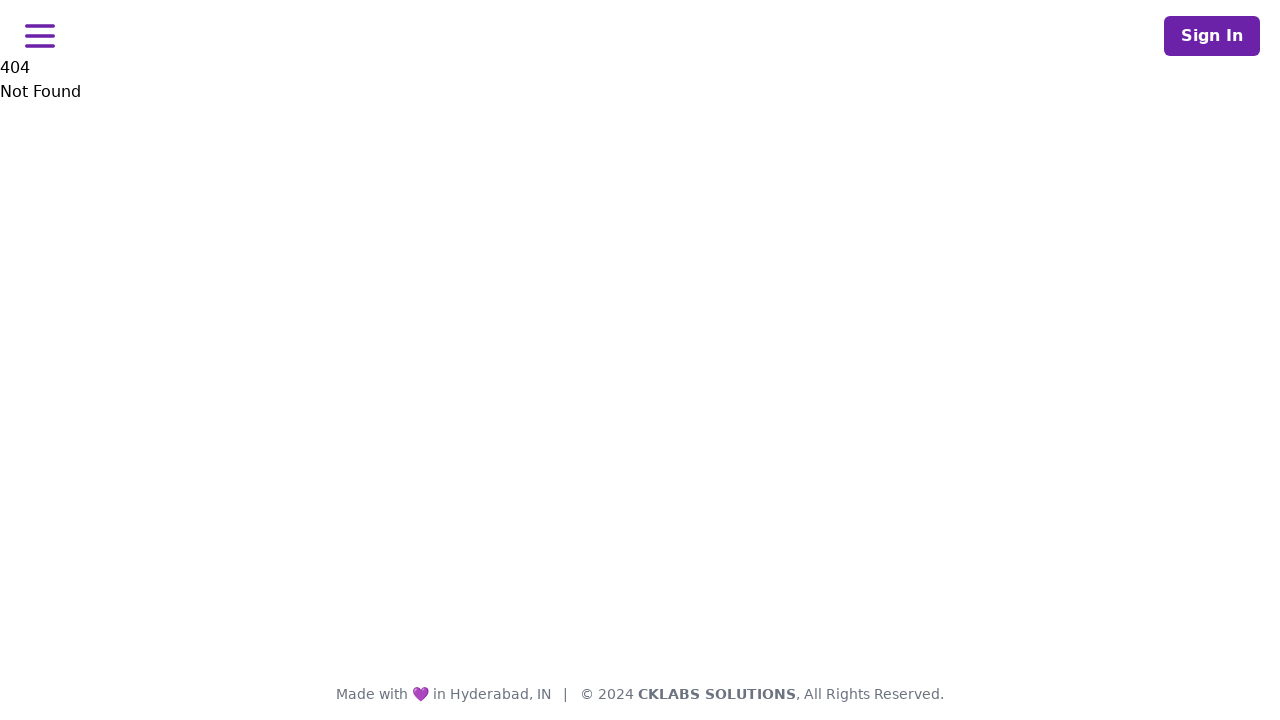

Pressed Control key down to begin key combination
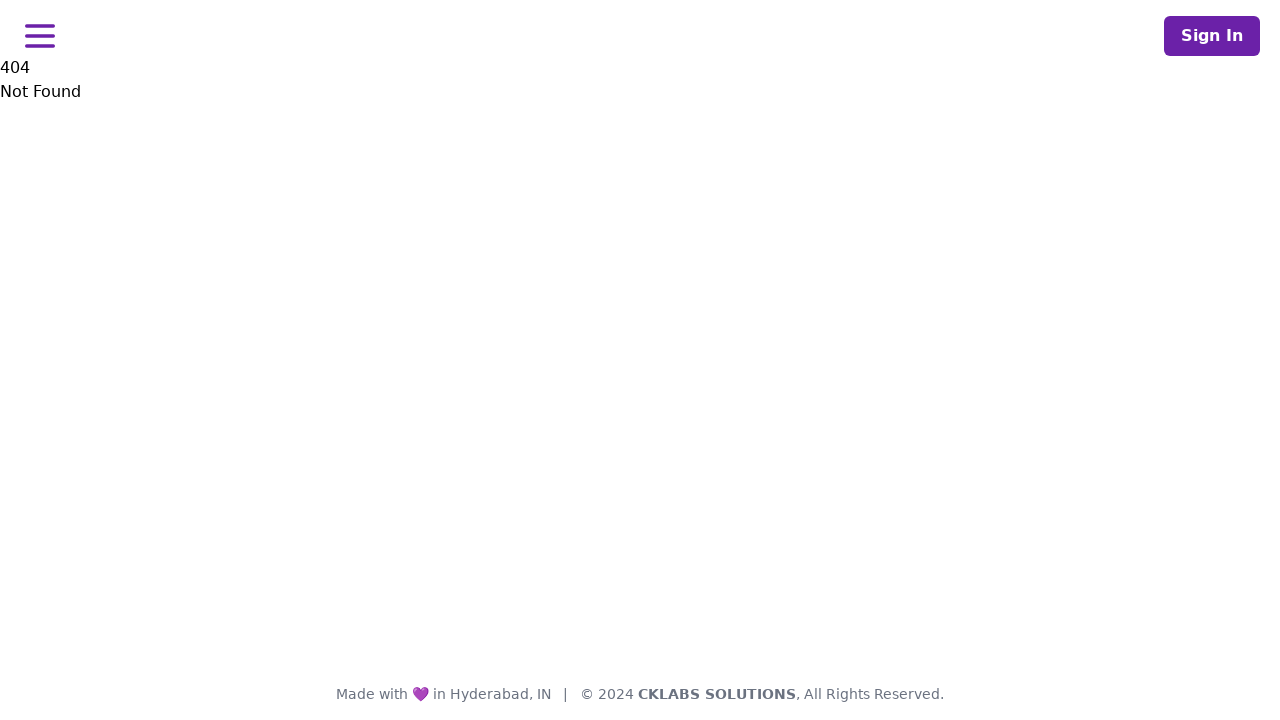

Pressed 'A' key while Control held down (Ctrl+A select all)
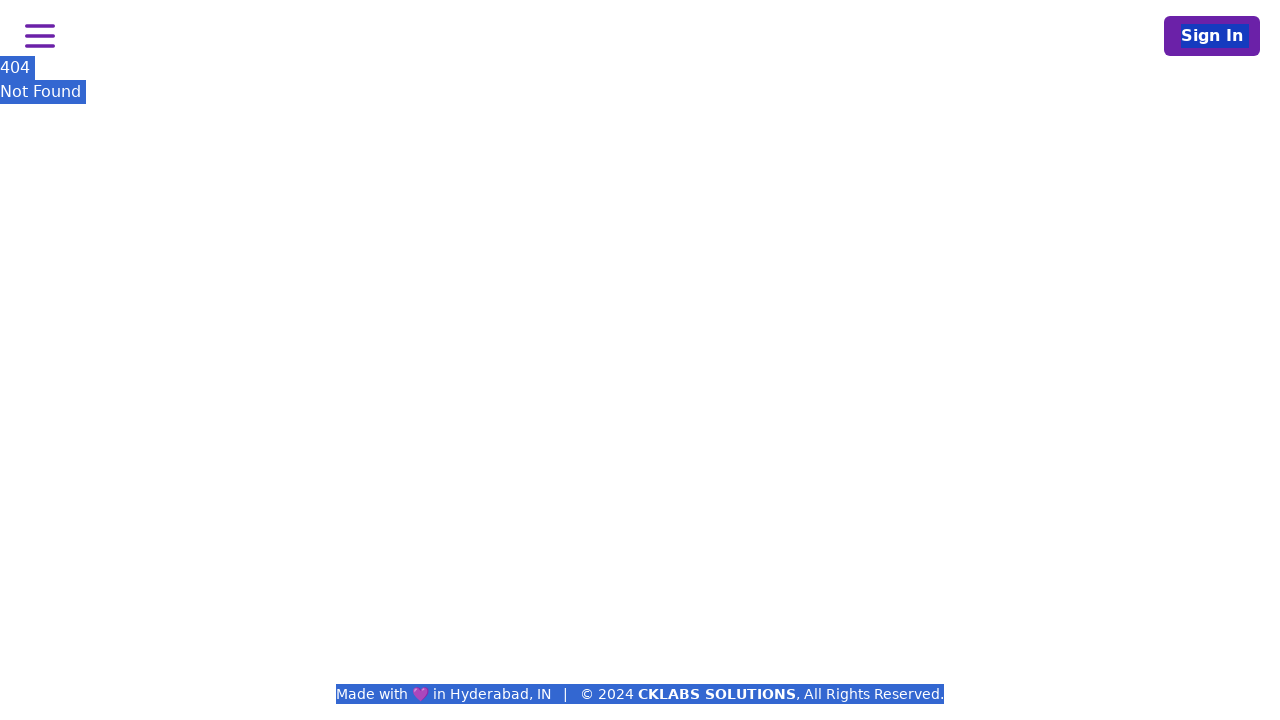

Pressed 'C' key while Control held down (Ctrl+C copy)
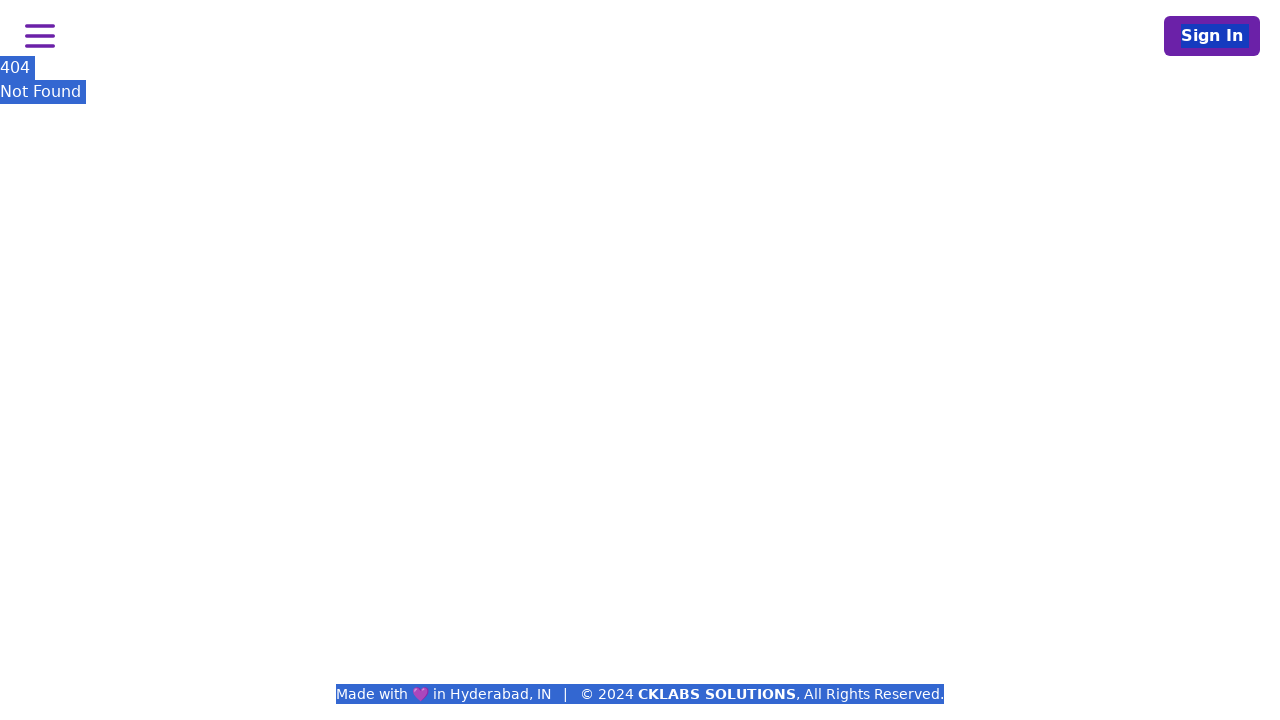

Released Control key to complete key combination
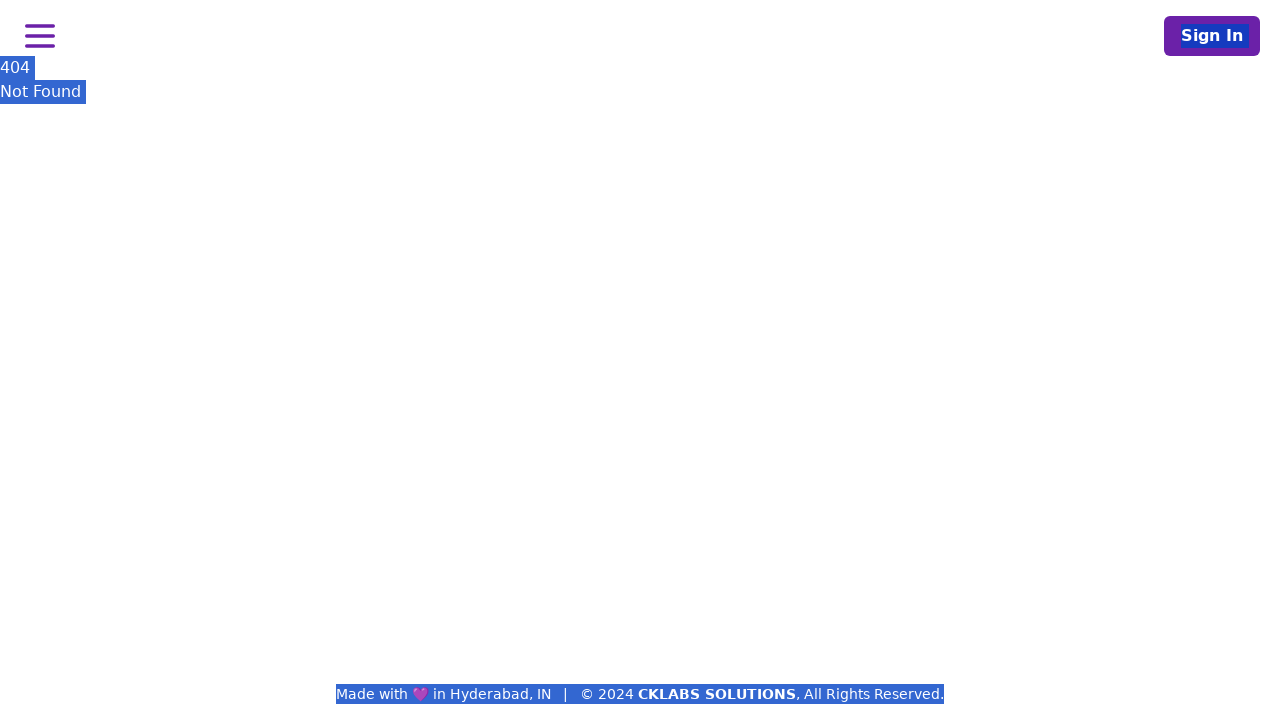

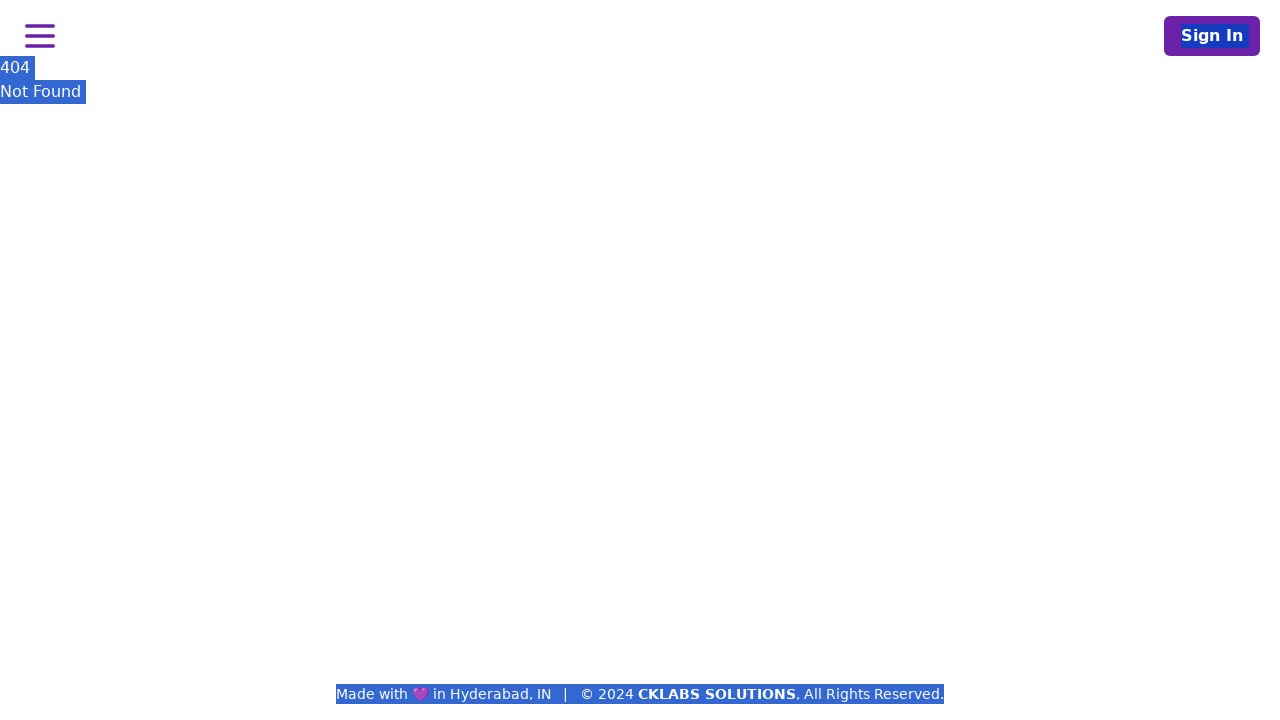